Tests a BMI calculator by entering height and weight values, clicking the calculate button, and verifying the BMI result is displayed

Starting URL: https://td-testplan.azurewebsites.net/

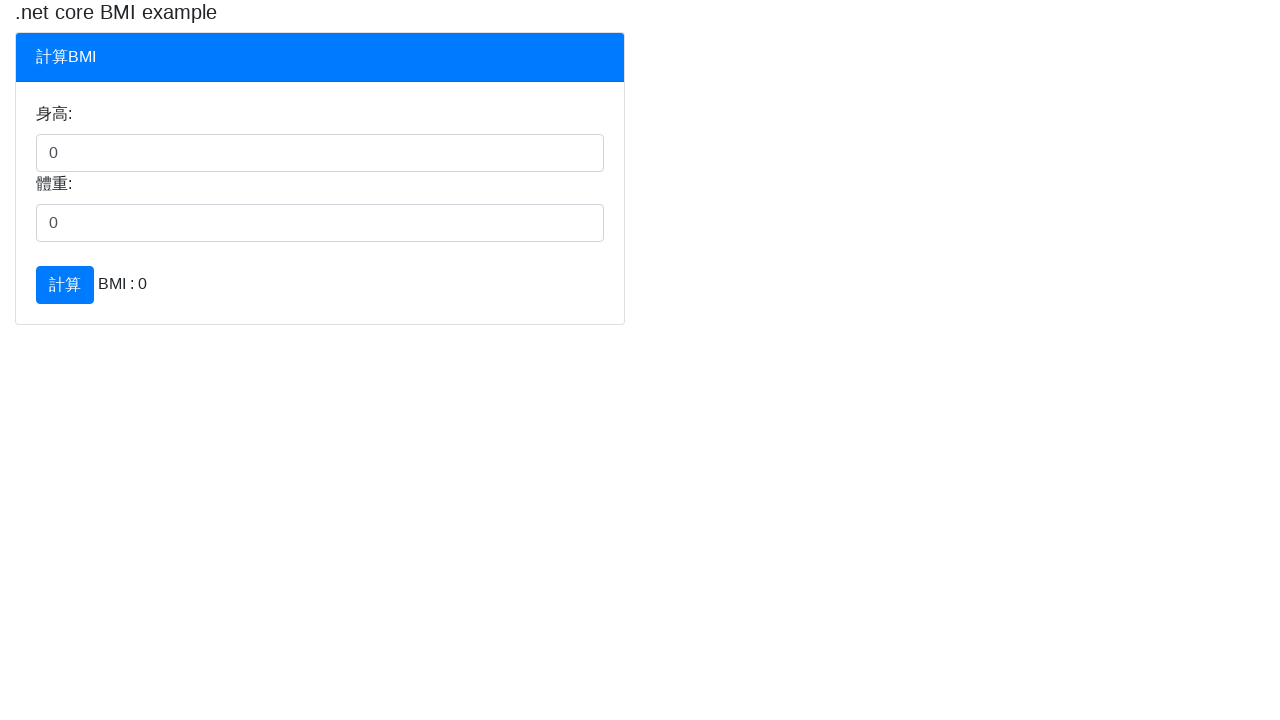

Clicked on height input field at (320, 153) on input[name='fieldHeight']
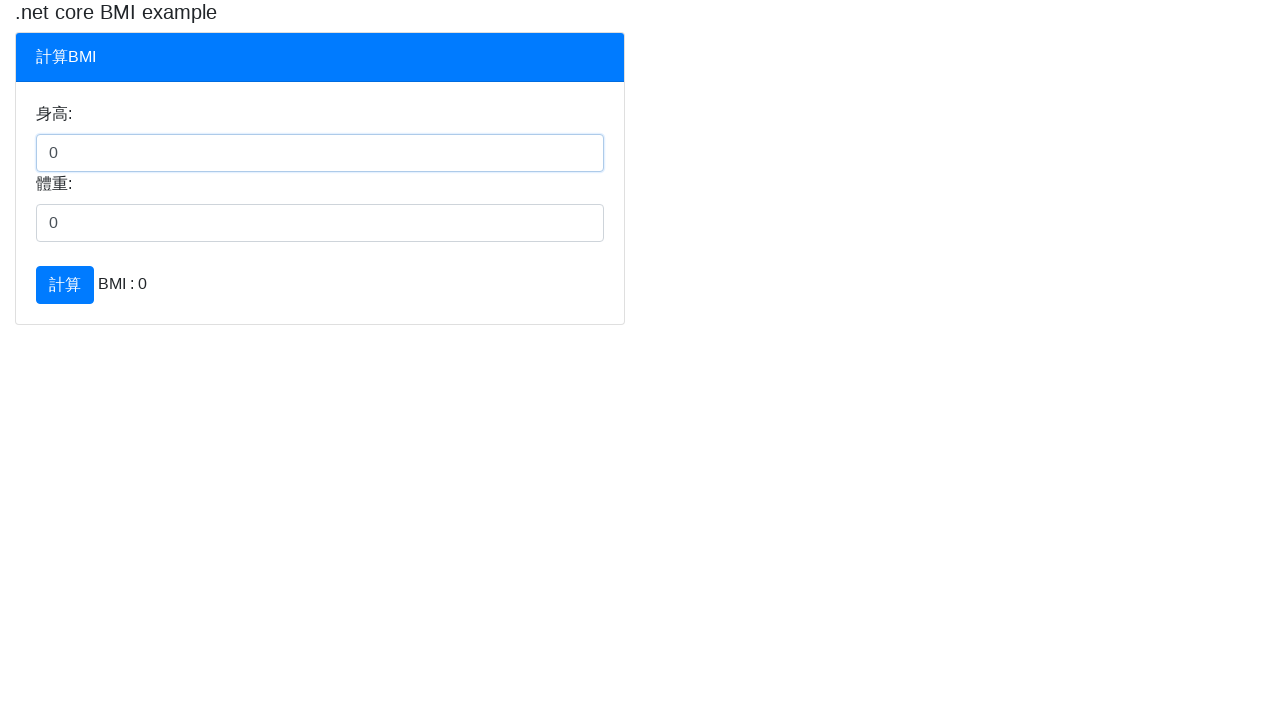

Entered height value of 170 cm on input[name='fieldHeight']
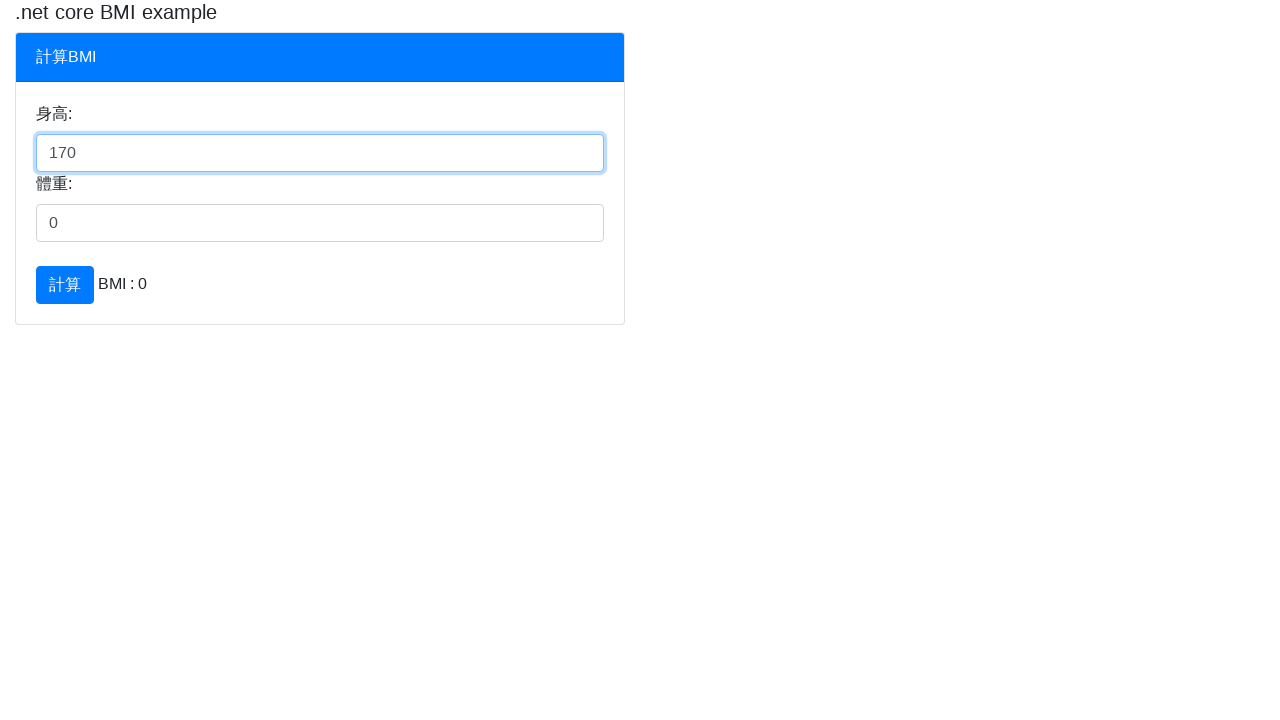

Pressed Tab to move to weight field on input[name='fieldHeight']
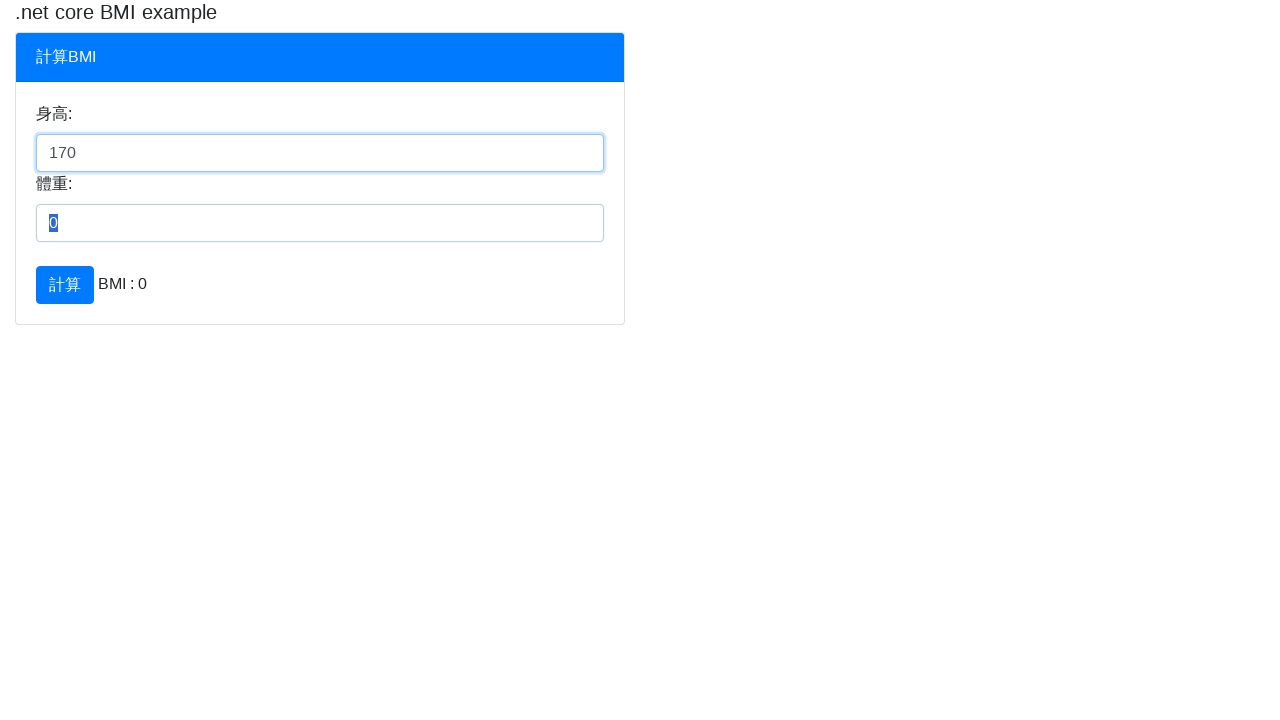

Entered weight value of 70 kg on input[name='fieldWeight']
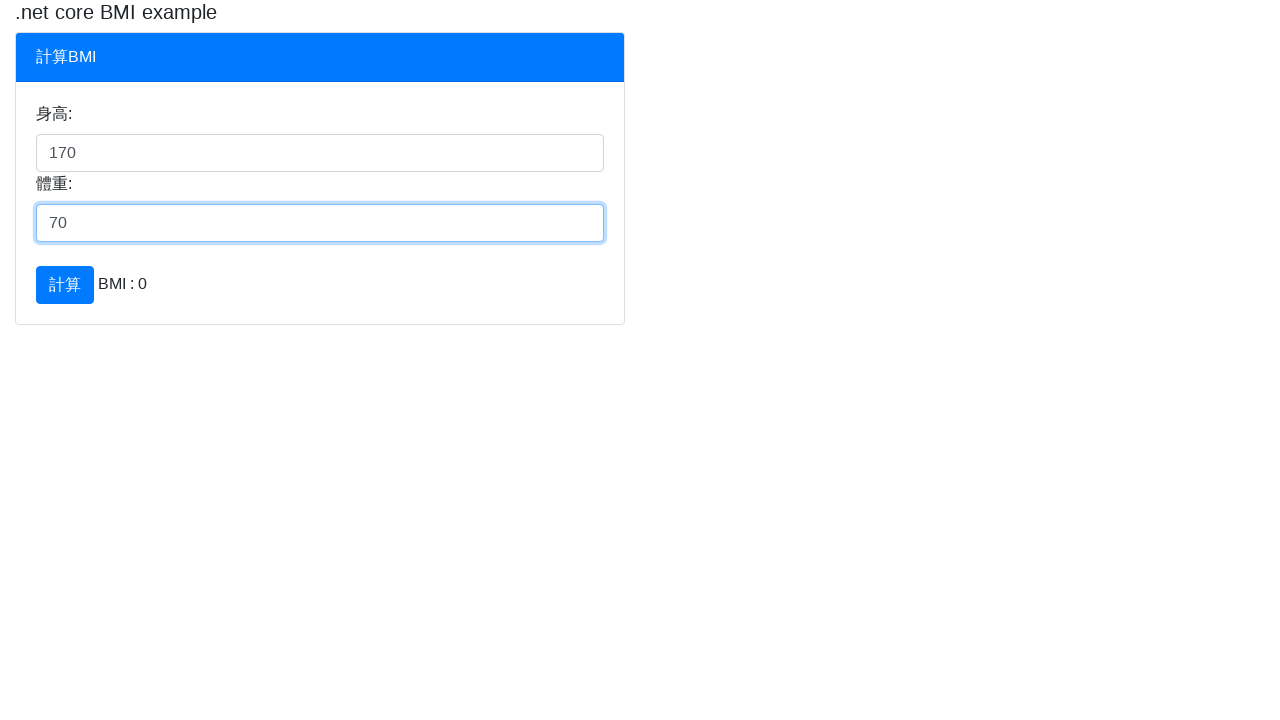

Clicked the calculate button at (65, 285) on button:has-text('計算')
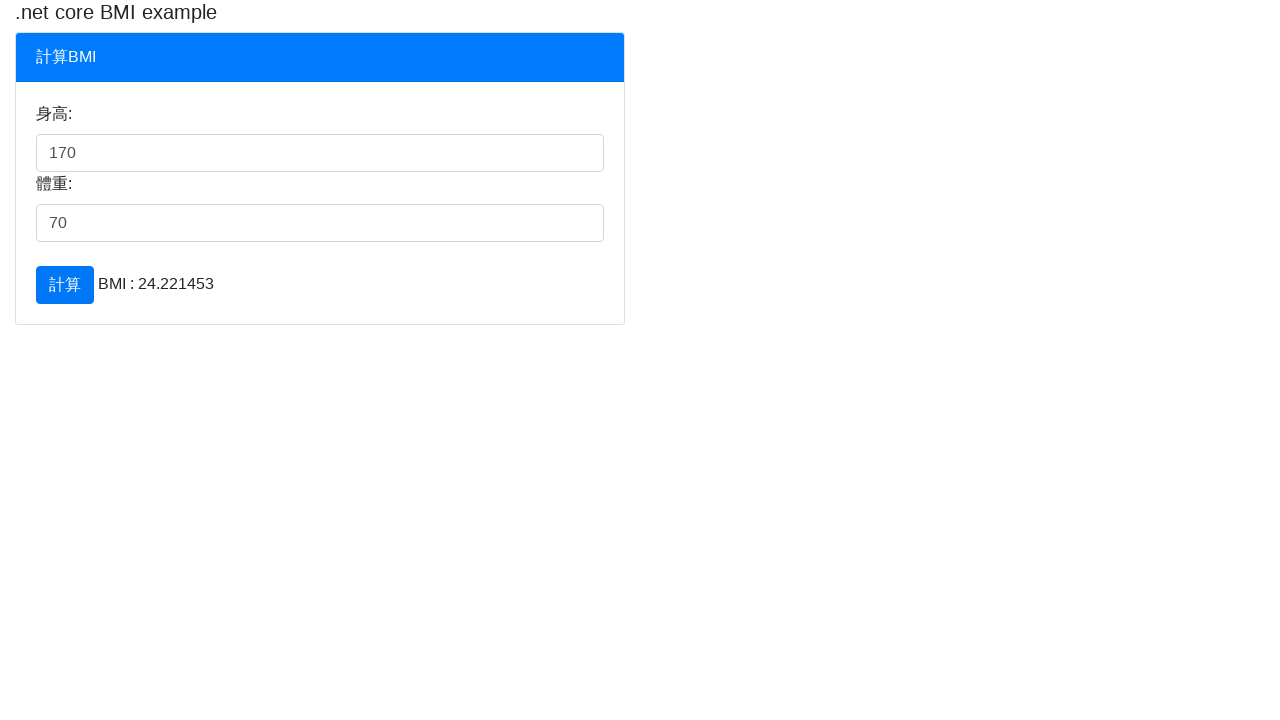

BMI result is displayed
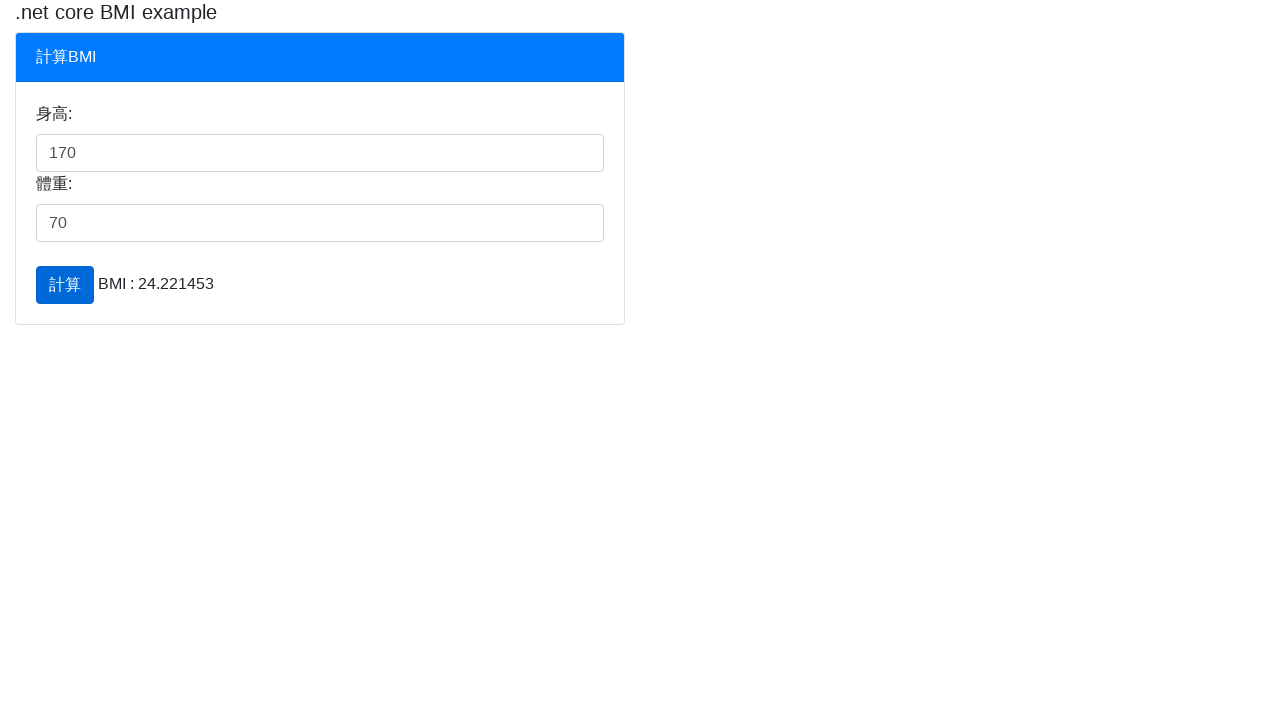

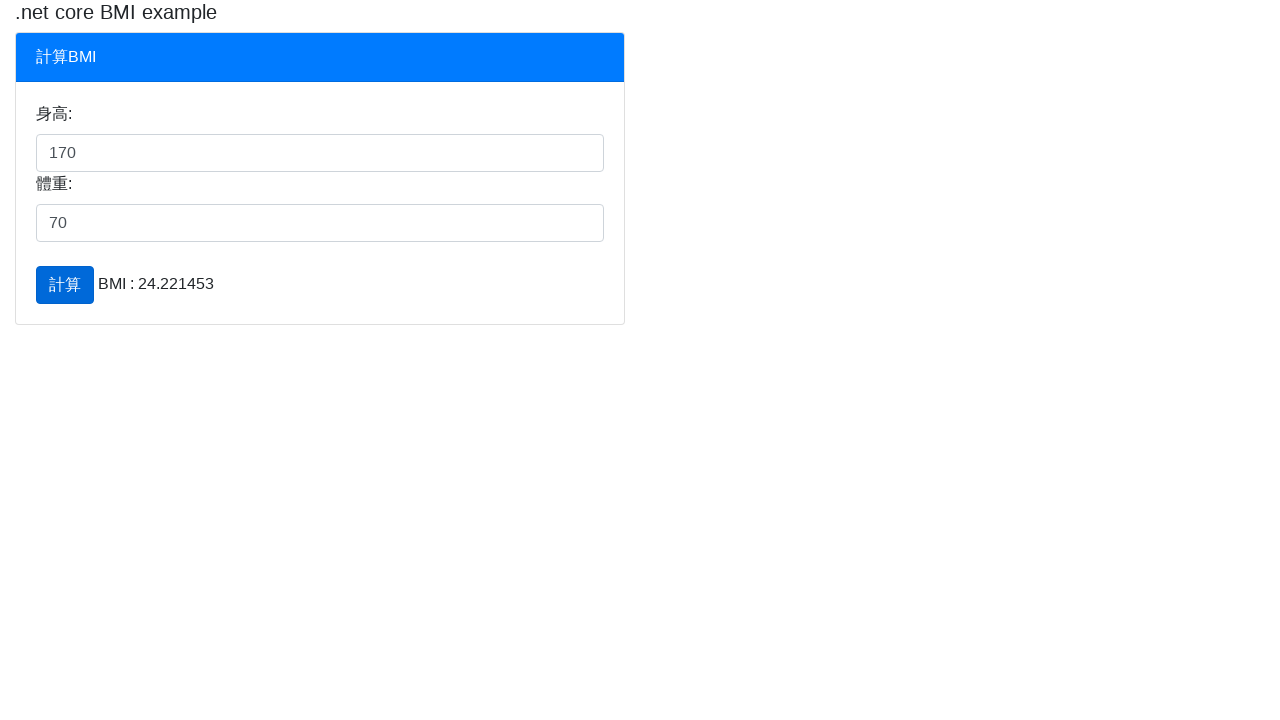